Tests a simple greeting form by entering a username, clicking a button, and verifying that a personalized greeting message is displayed.

Starting URL: https://safatelli.github.io/tp-test-logiciel/assets/hello.html

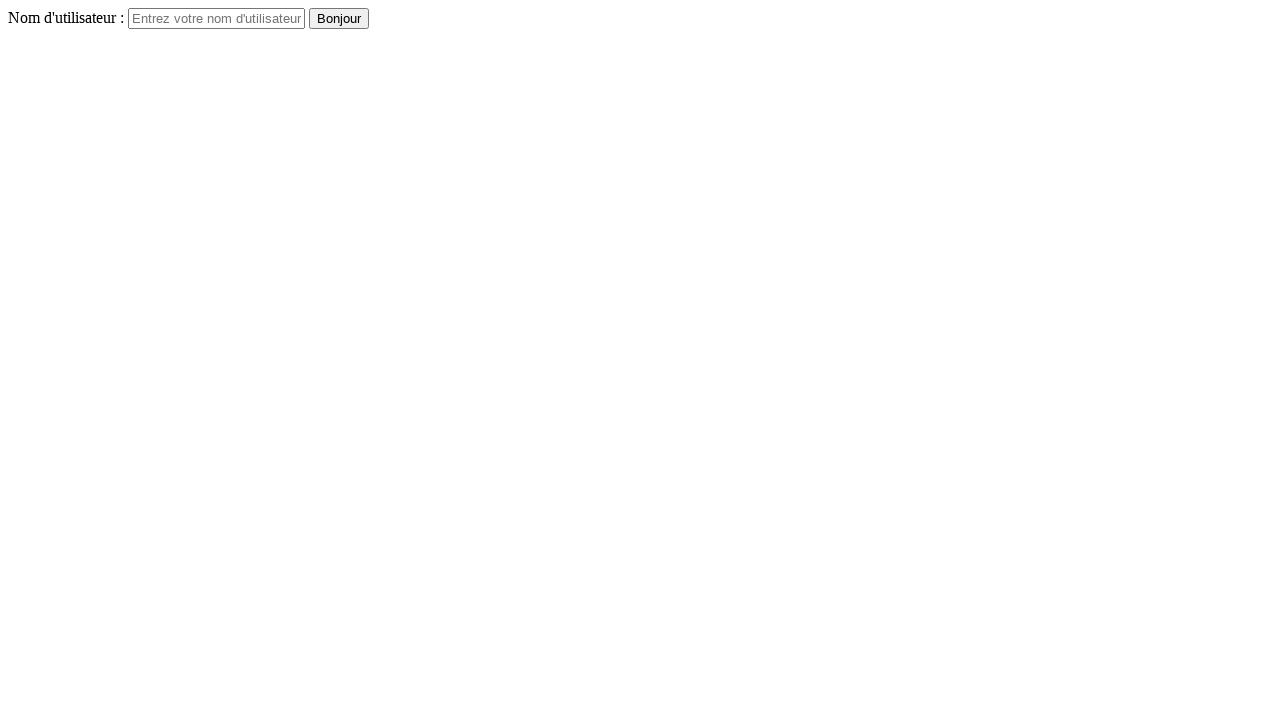

Clicked on the username input field at (216, 18) on #username
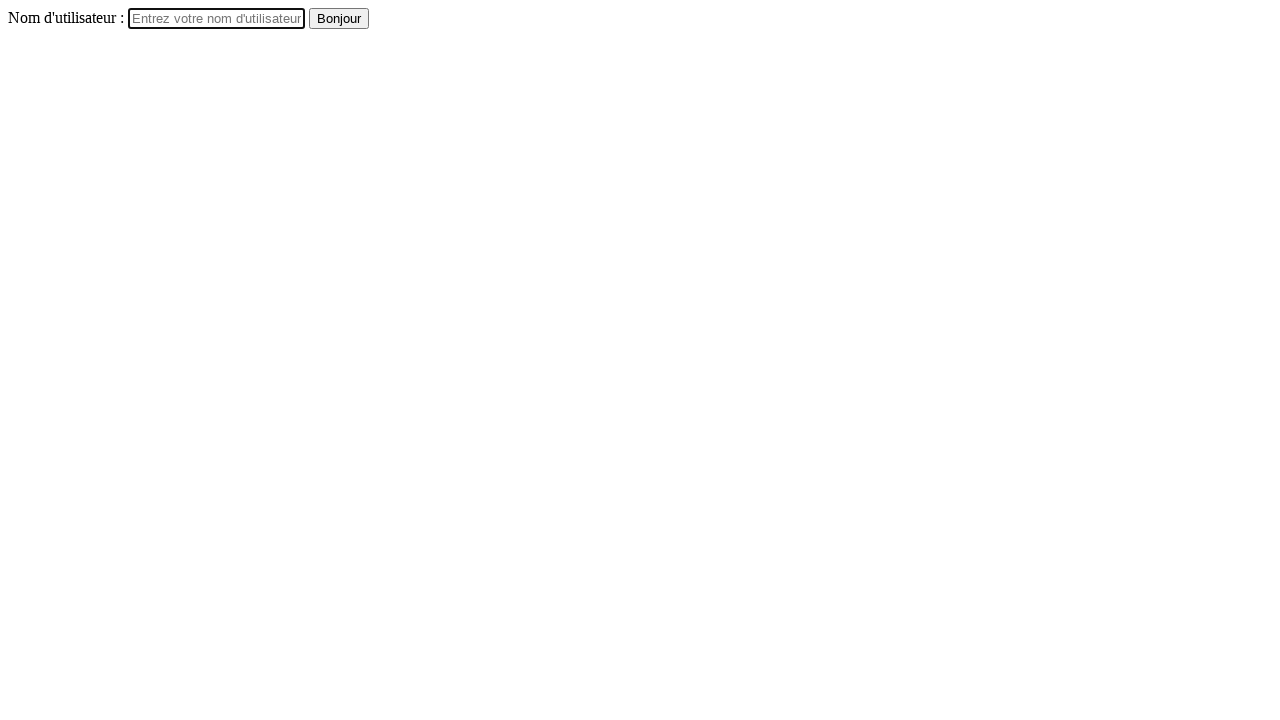

Filled username field with 'Heni' on #username
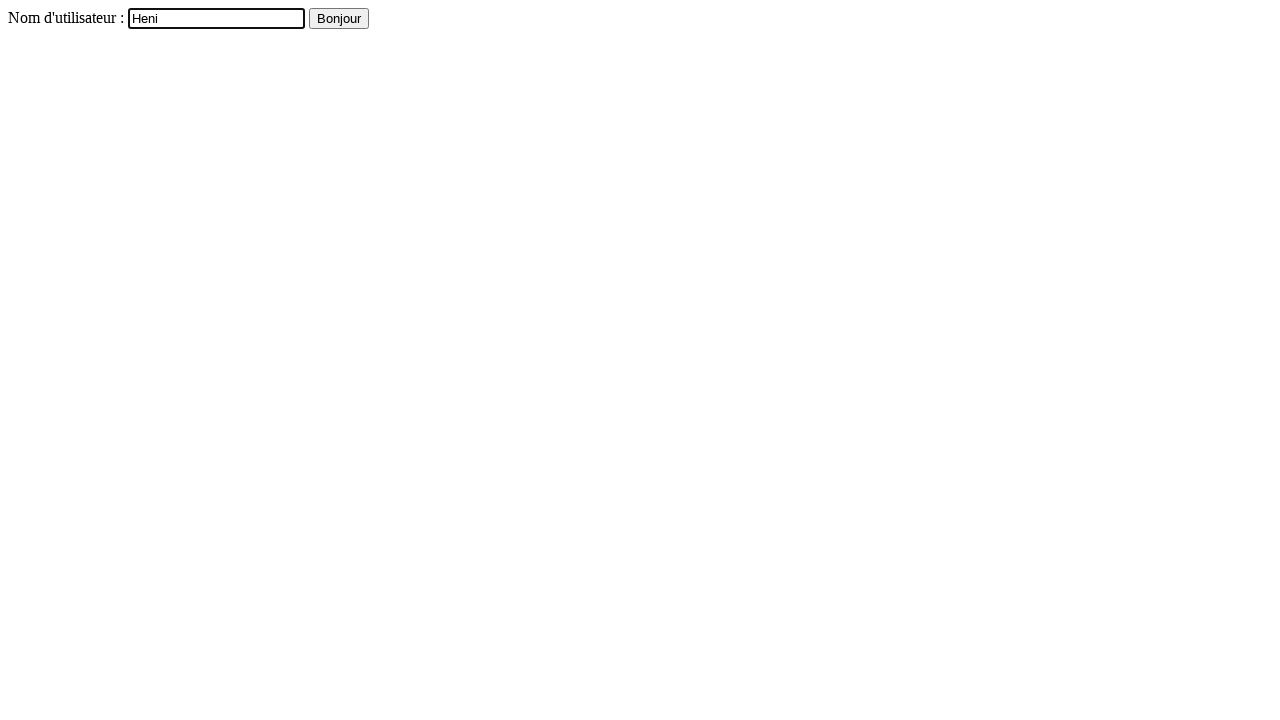

Clicked the submit button at (339, 18) on button
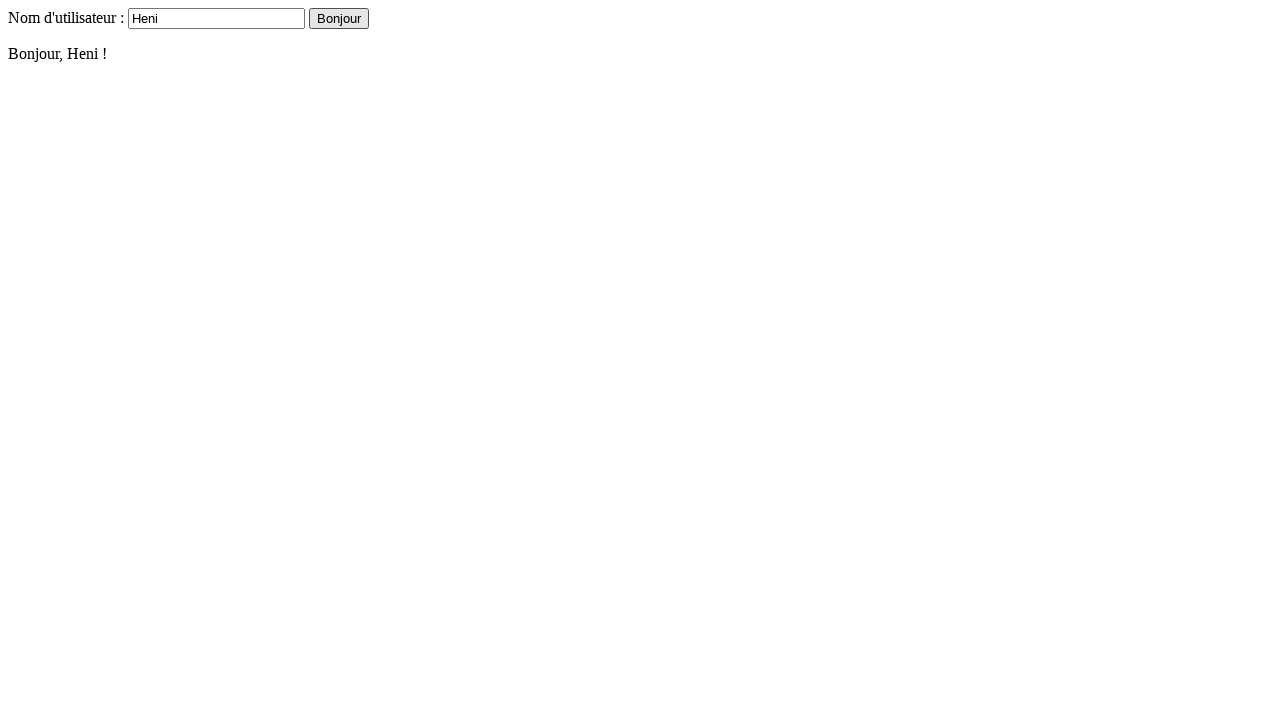

Greeting message appeared on the page
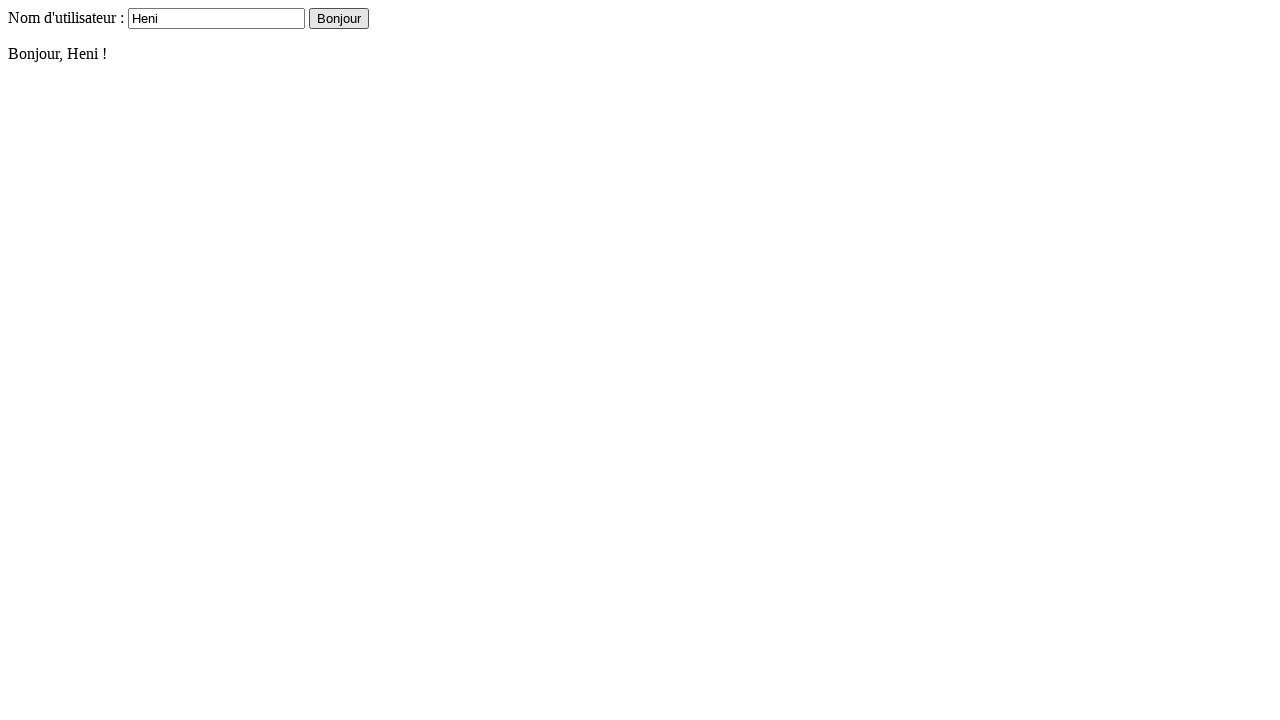

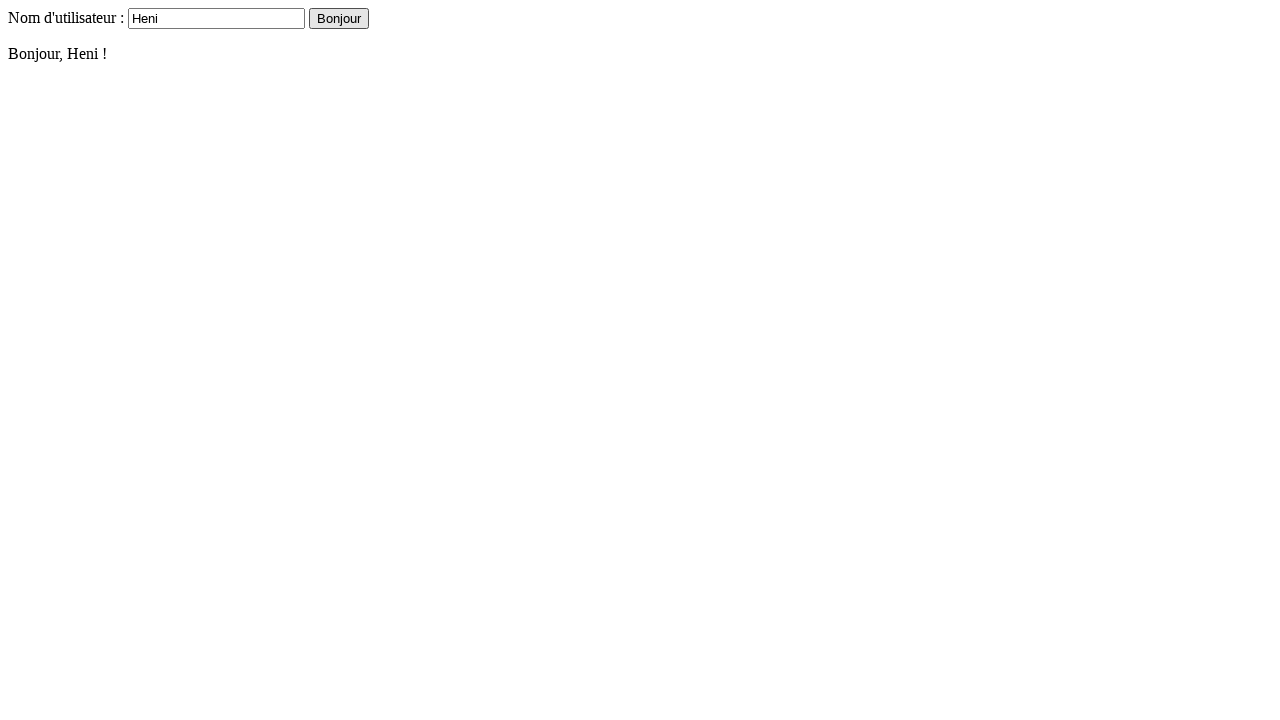